Tests A/B test opt-out by adding the opt-out cookie on the main page before navigating to the A/B test page, then verifying the test is disabled.

Starting URL: http://the-internet.herokuapp.com

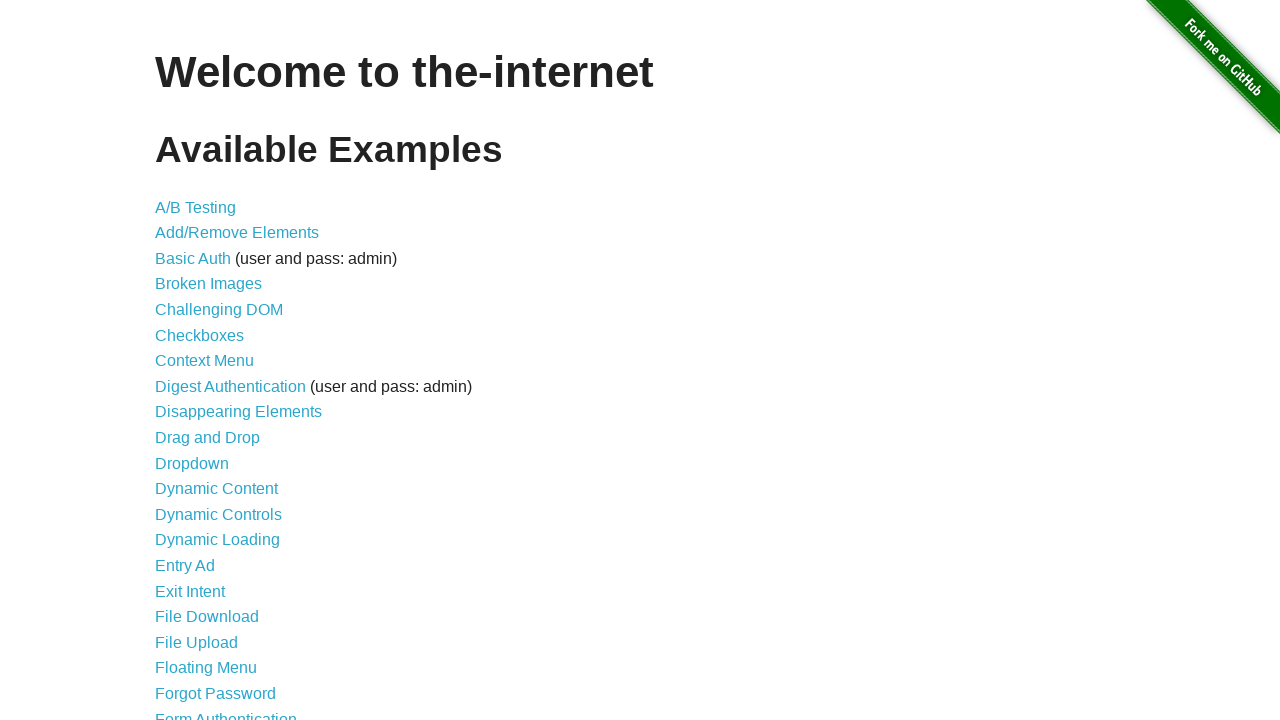

Added optimizelyOptOut cookie to context
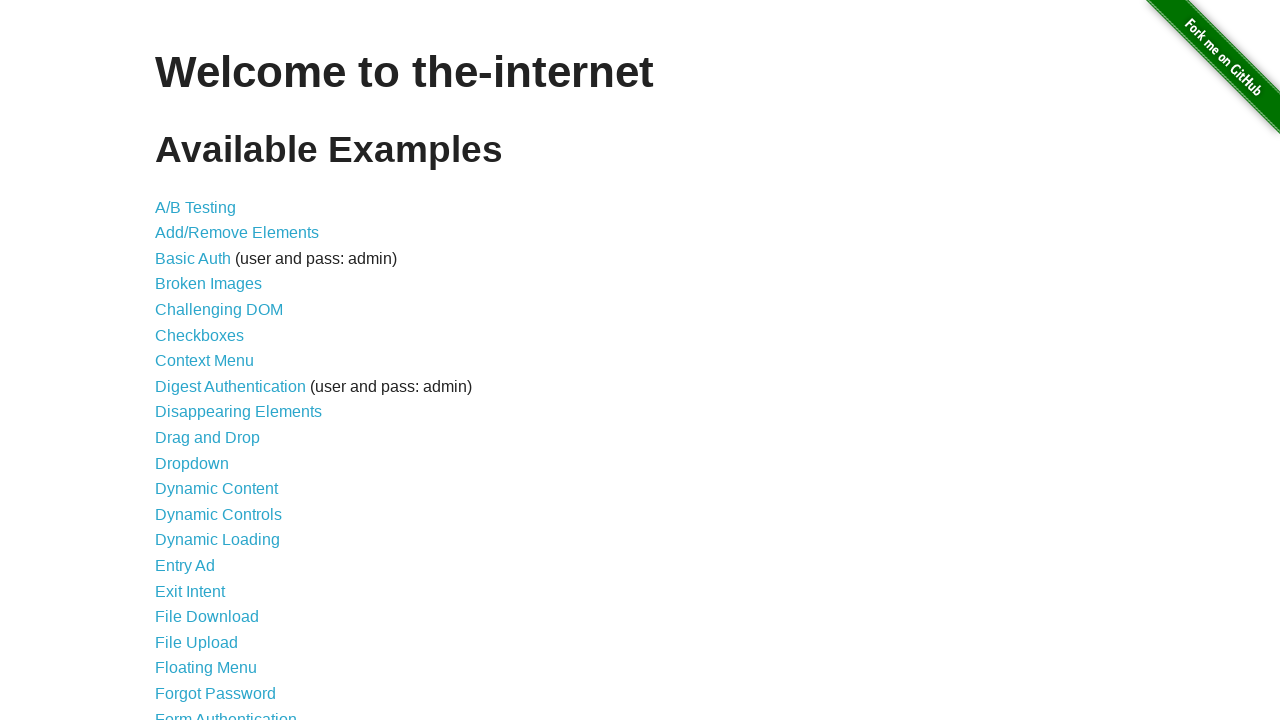

Navigated to A/B test page
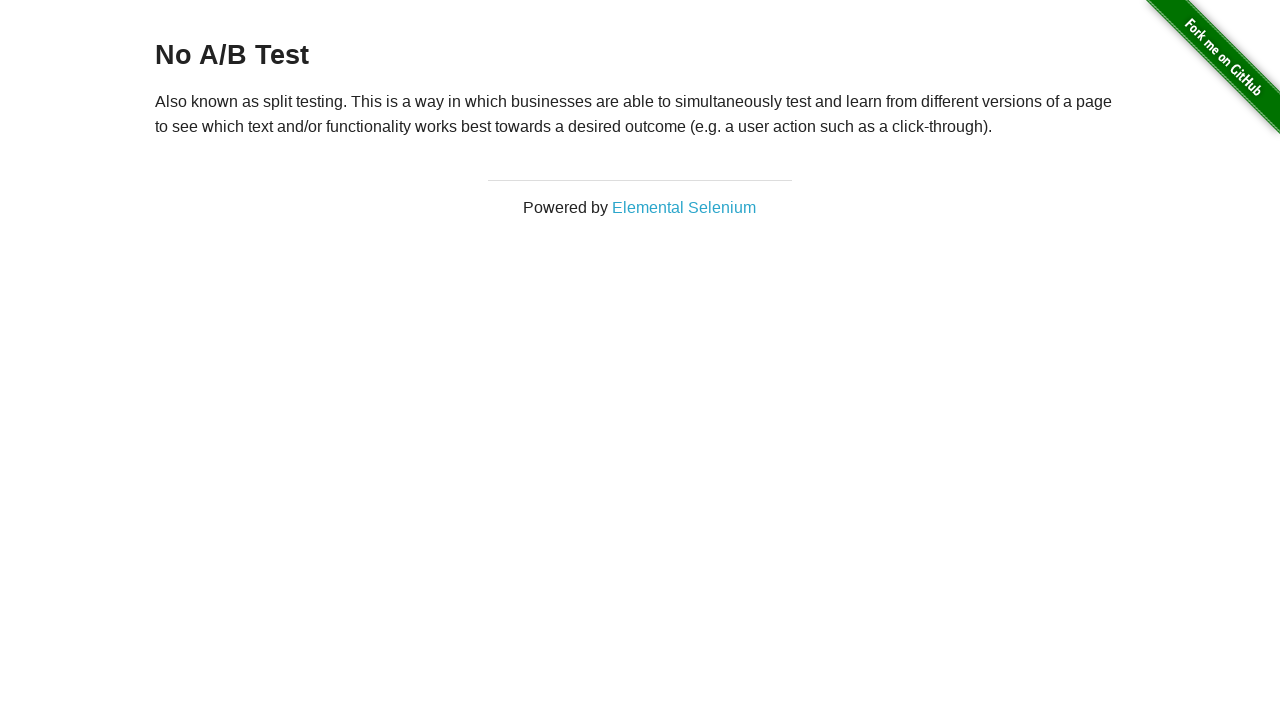

Retrieved heading text from page
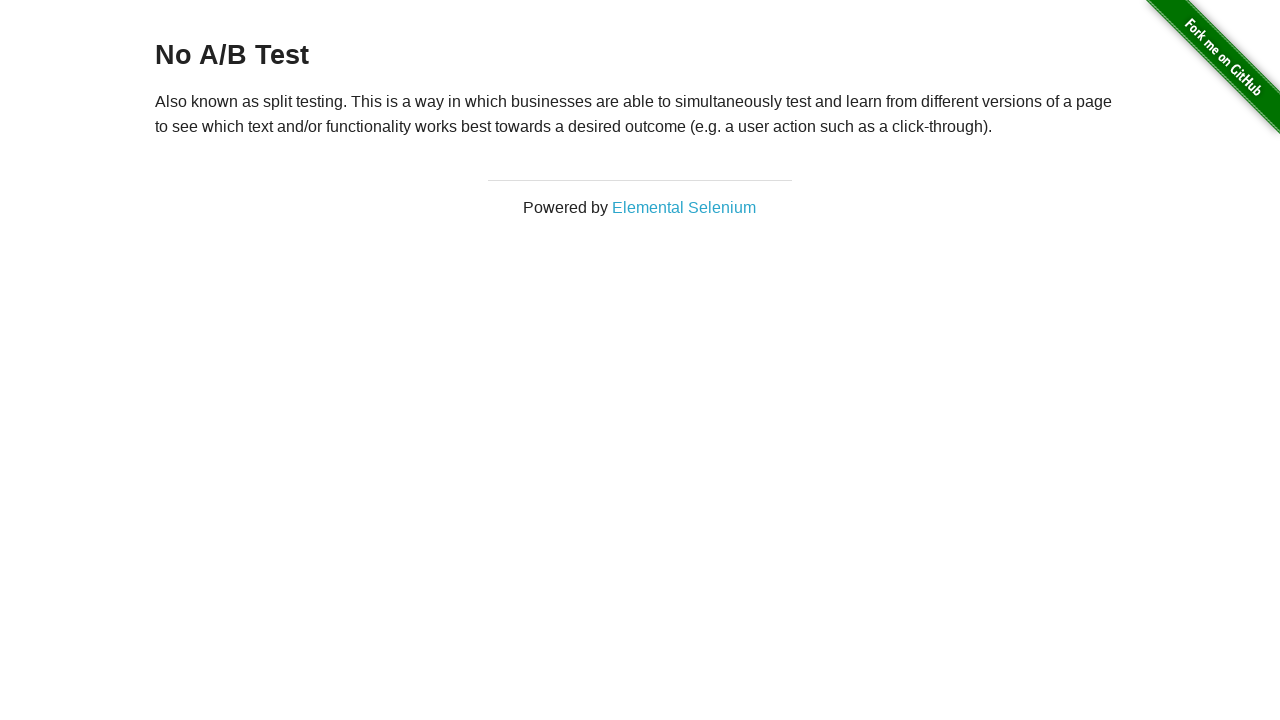

Verified heading text is 'No A/B Test' - opt-out successful
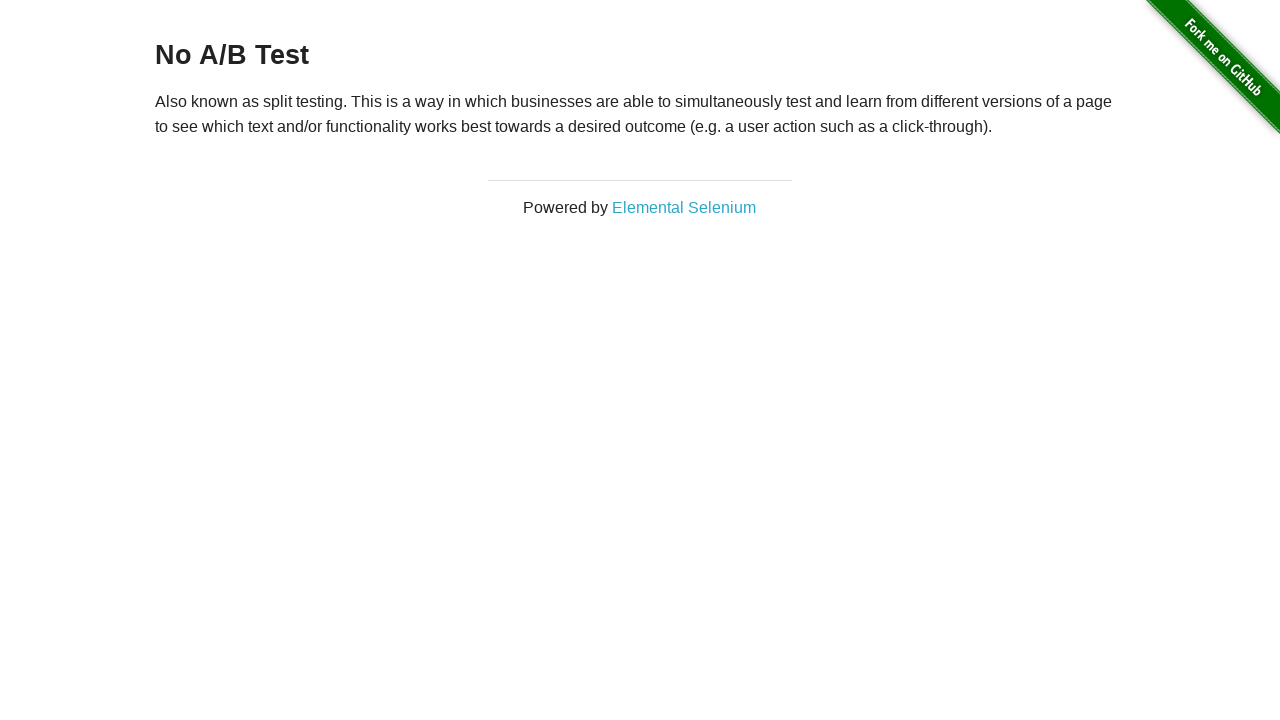

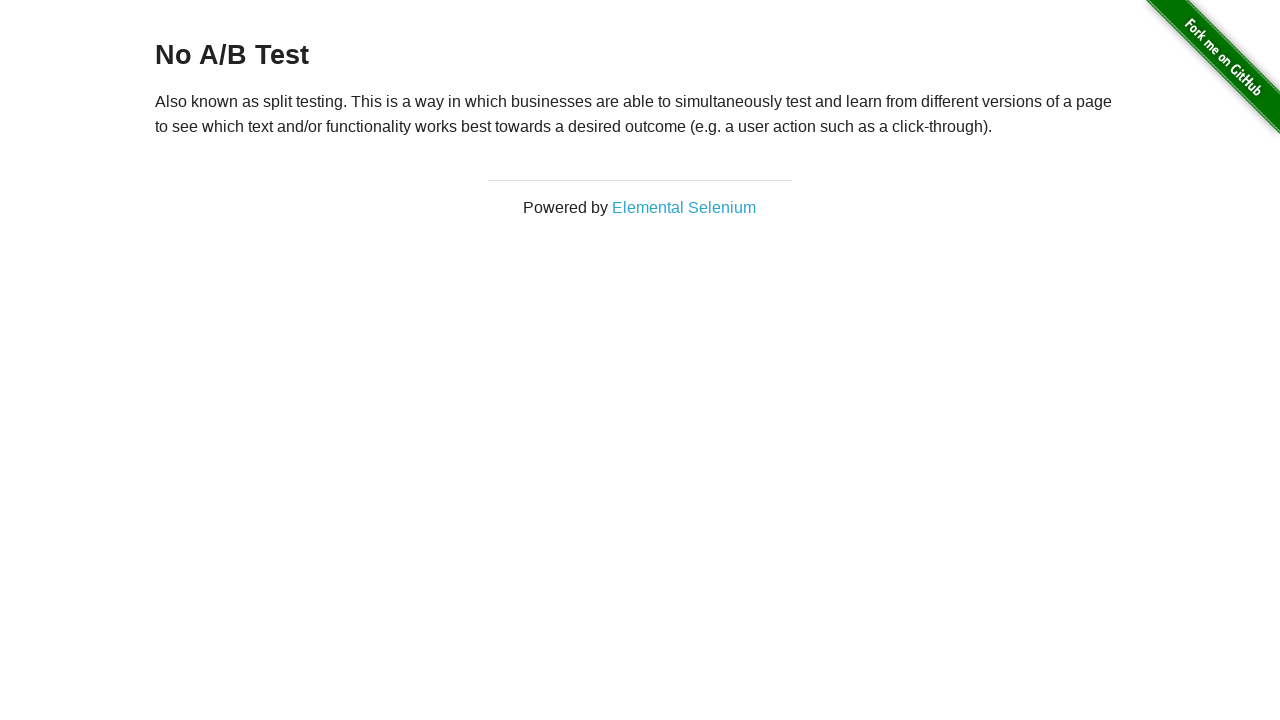